Tests JavaScript prompt alert functionality by clicking a button to trigger a prompt, entering text into the alert, accepting it, and verifying the entered text is displayed on the page.

Starting URL: https://practice.cydeo.com/javascript_alerts

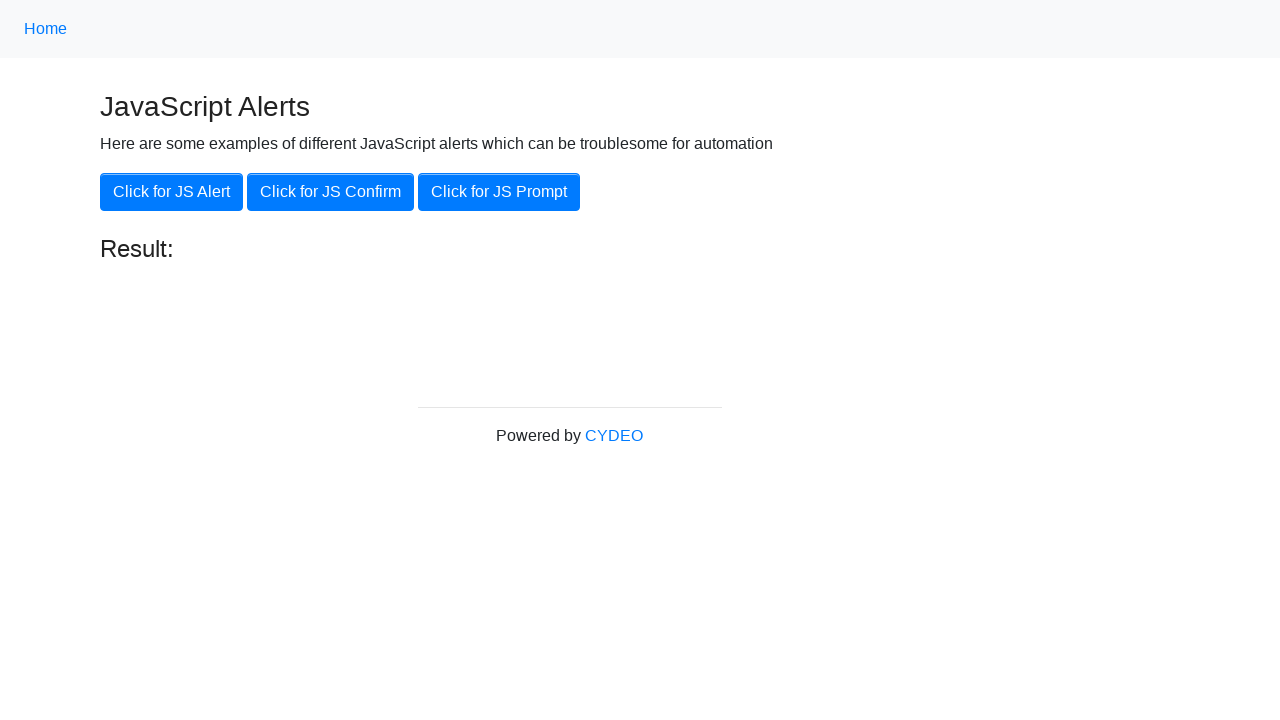

Clicked the 'Click for JS Prompt' button at (499, 192) on xpath=//button[@onclick='jsPrompt()']
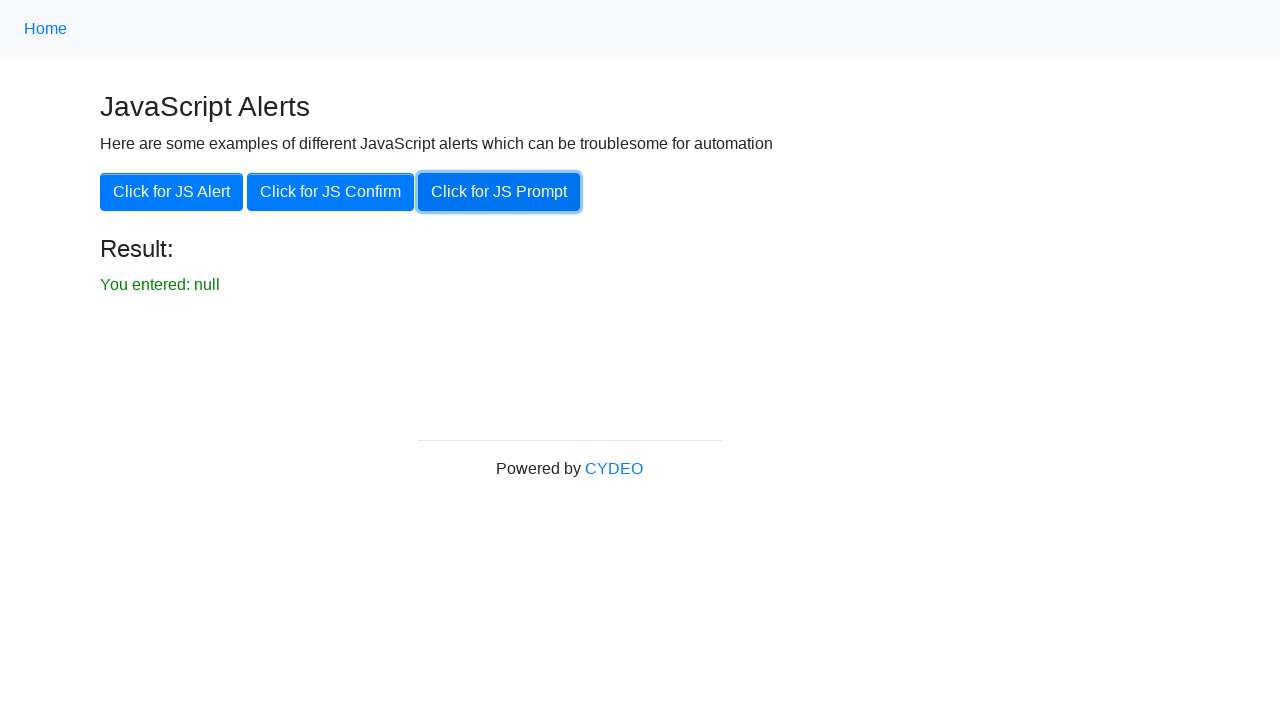

Set up dialog event listener
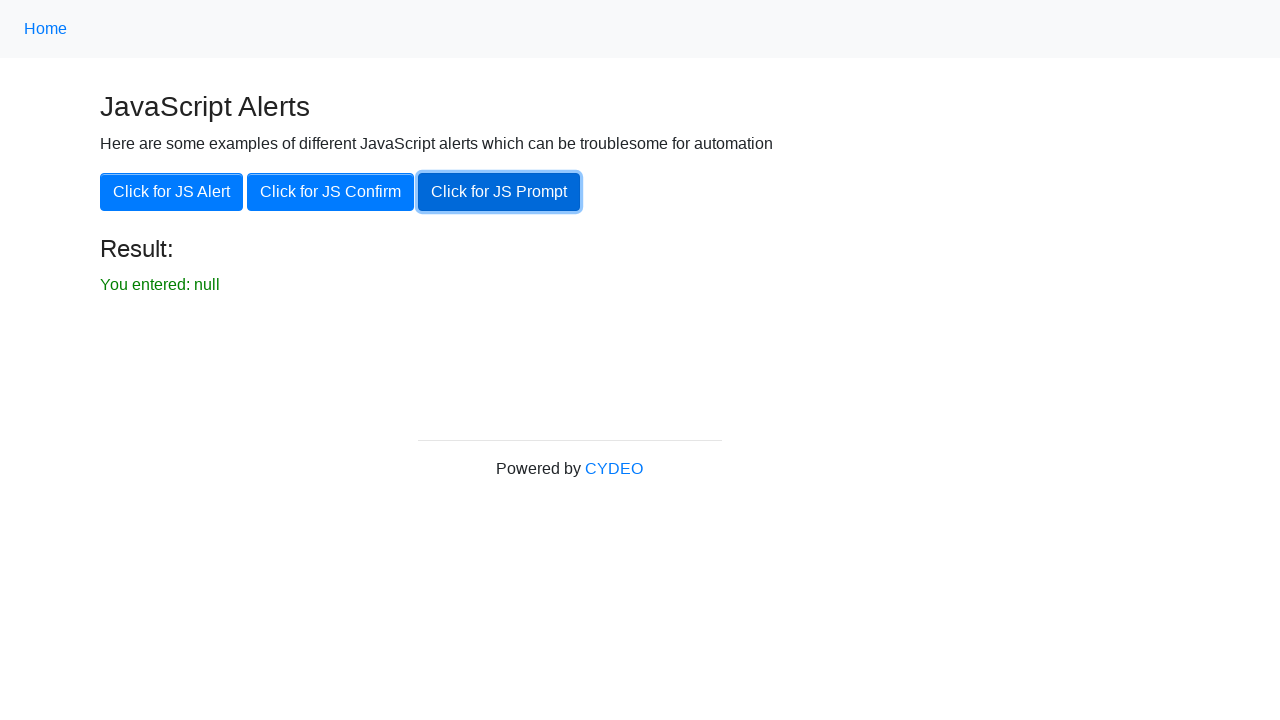

Removed dialog event listener
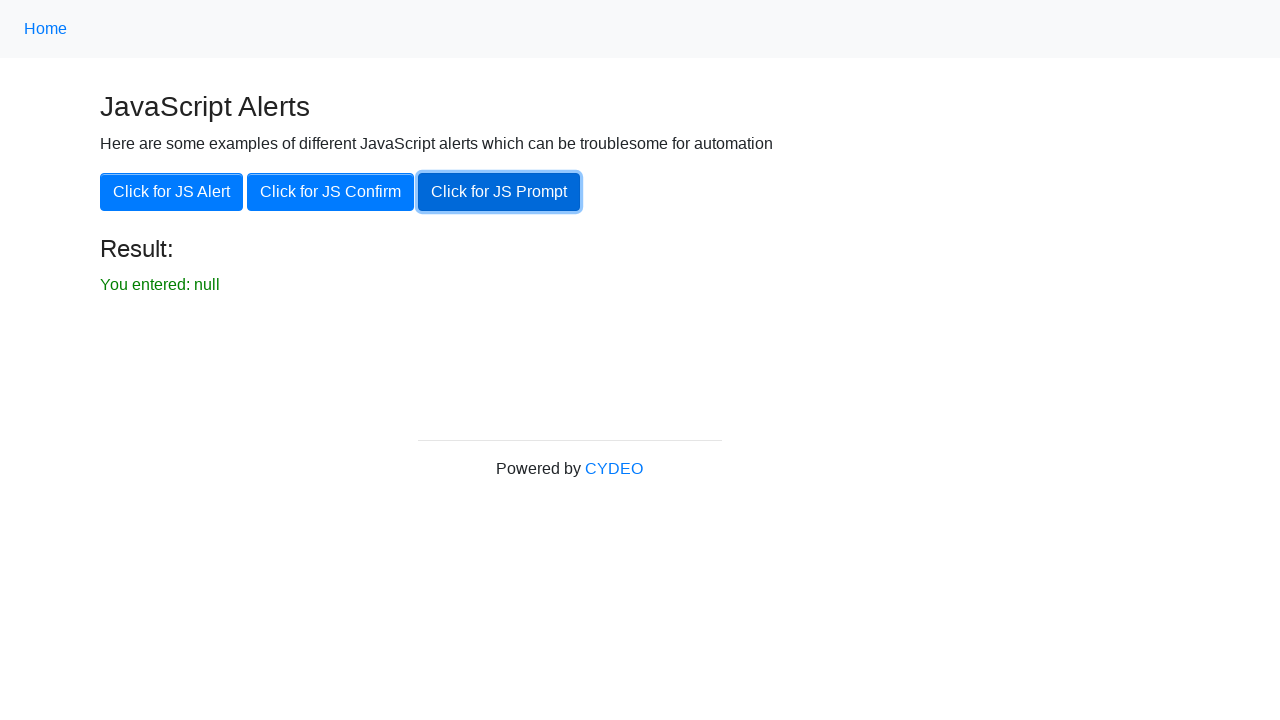

Set up one-time dialog handler to accept prompt with 'hello'
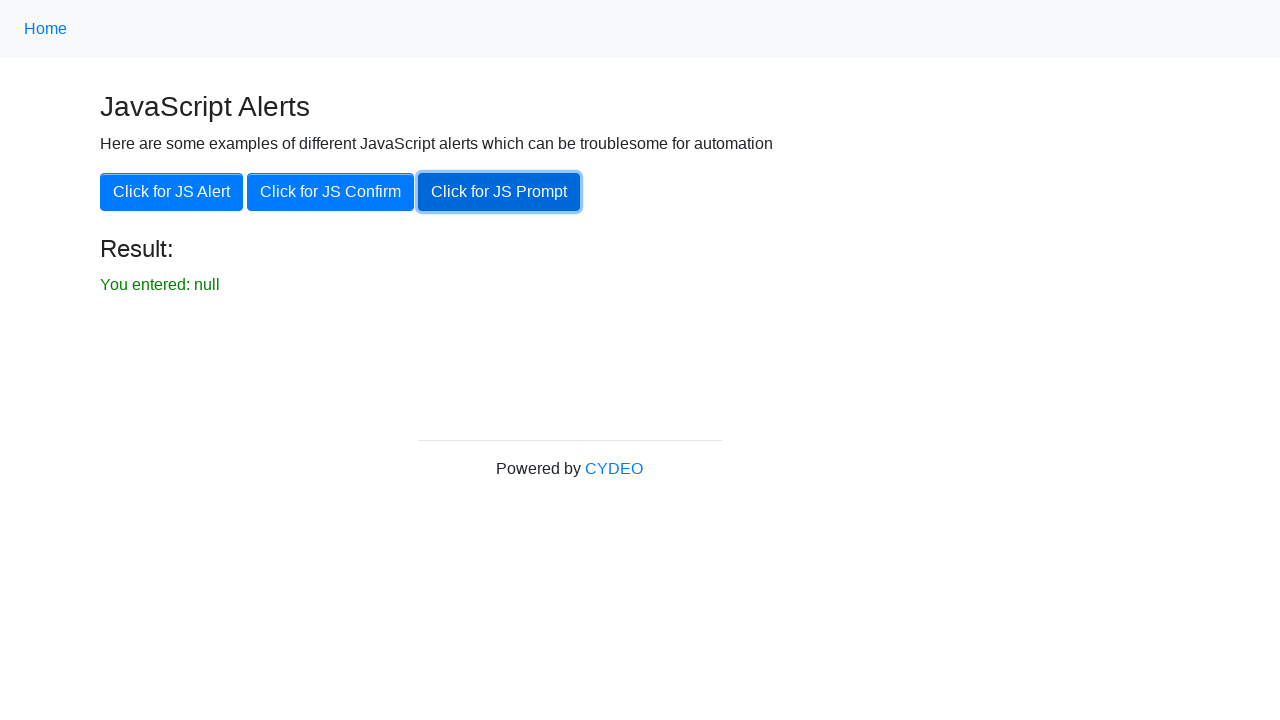

Clicked the button to trigger the prompt dialog at (499, 192) on xpath=//button[@onclick='jsPrompt()']
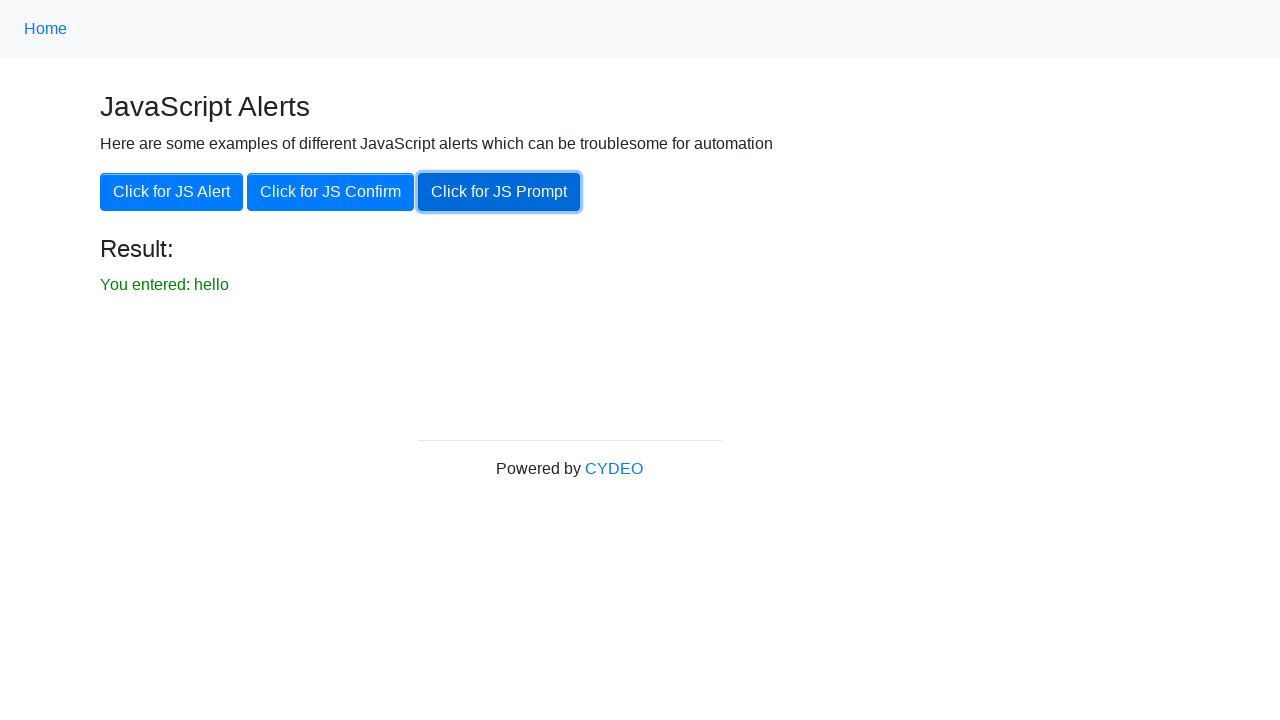

Result element became visible
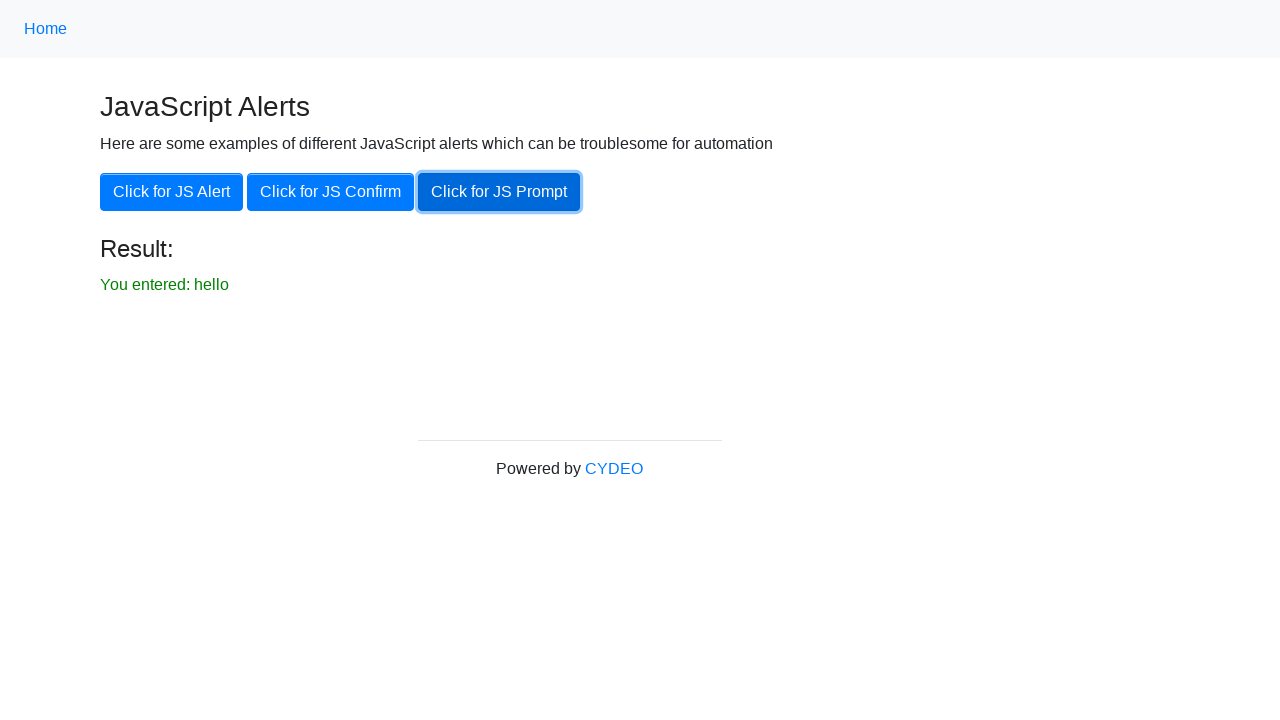

Confirmed result element is visible
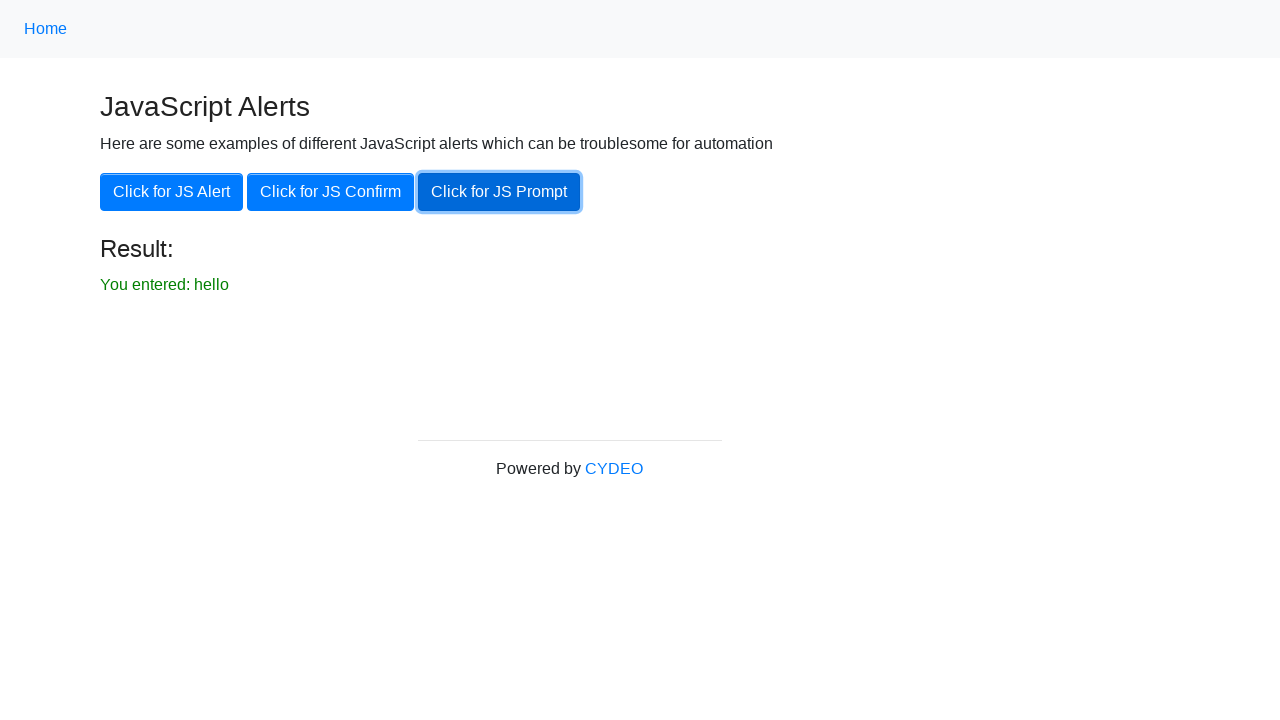

Verified result element contains 'You entered: hello'
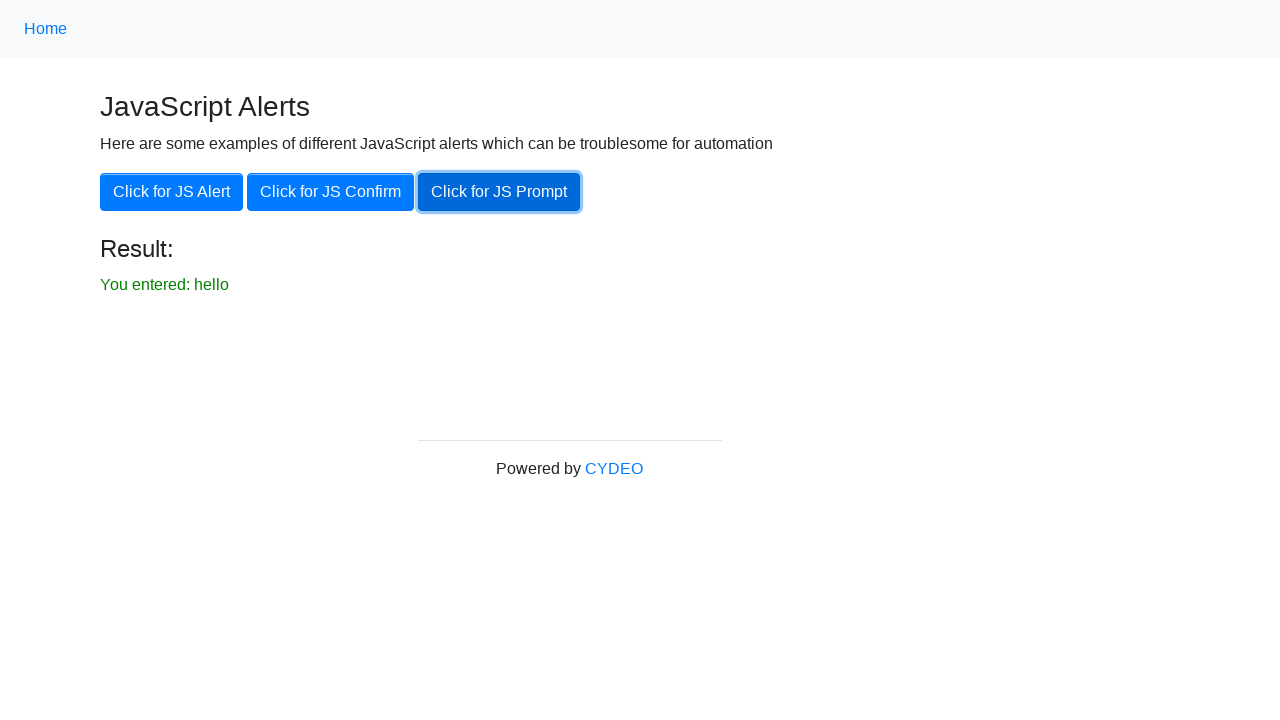

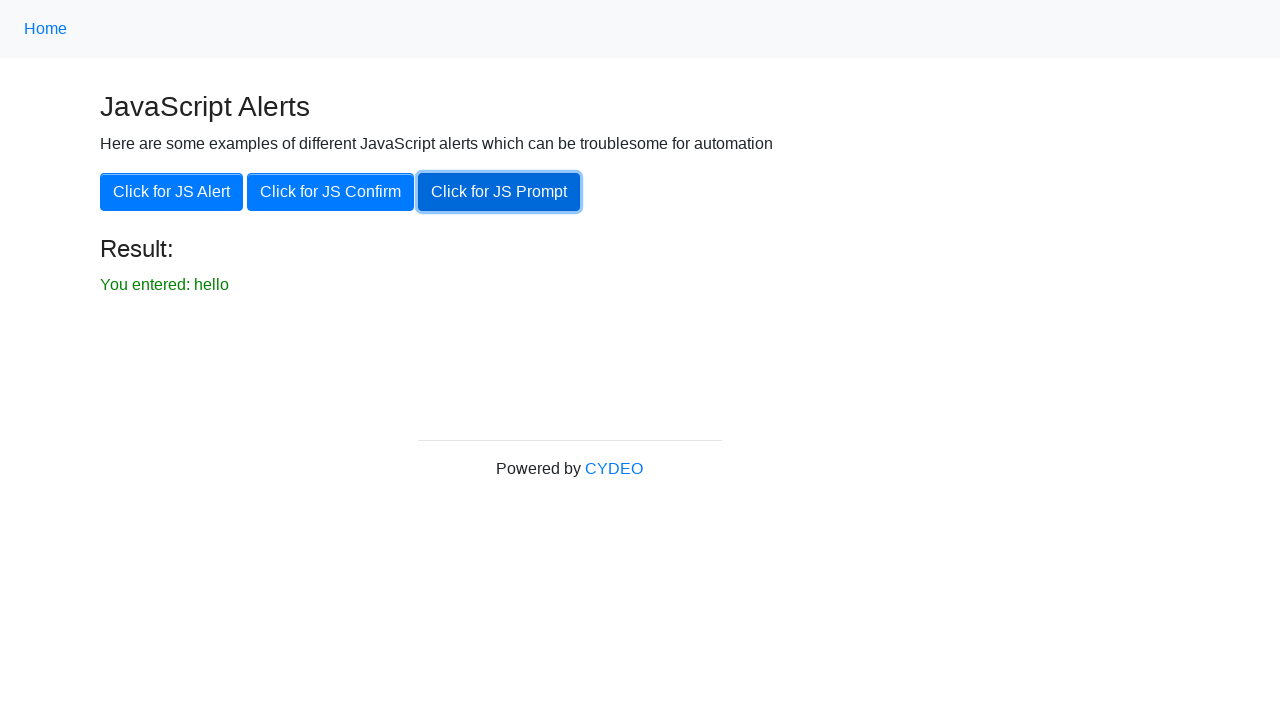